Tests that submitting the file upload form without selecting a file results in an Internal Server Error page

Starting URL: https://the-internet.herokuapp.com/upload

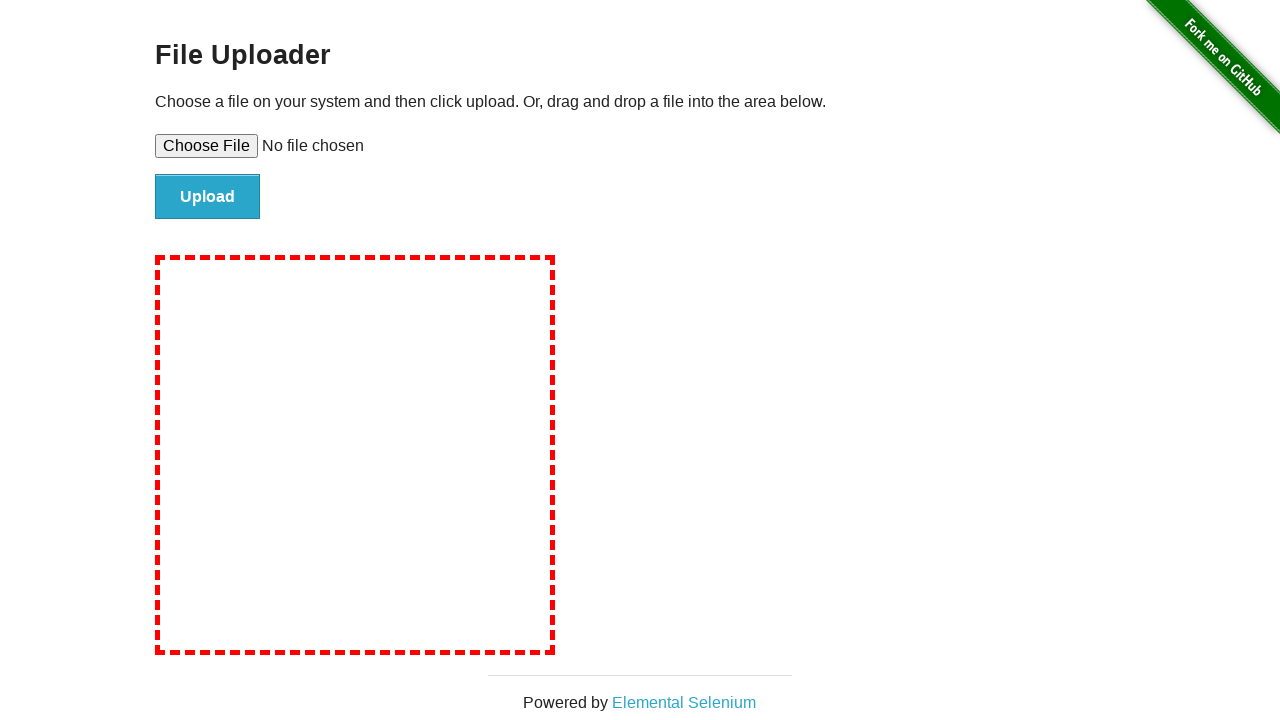

Navigated to file upload page
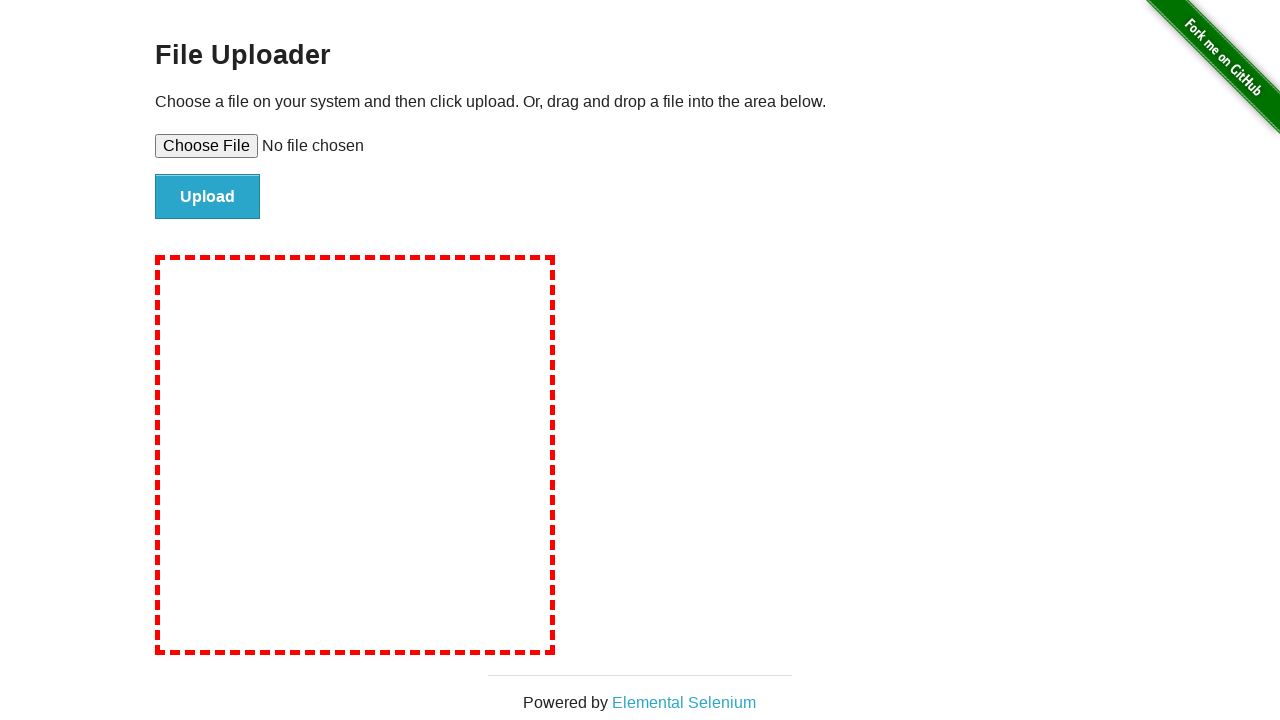

Clicked upload button without selecting a file at (208, 197) on #file-submit
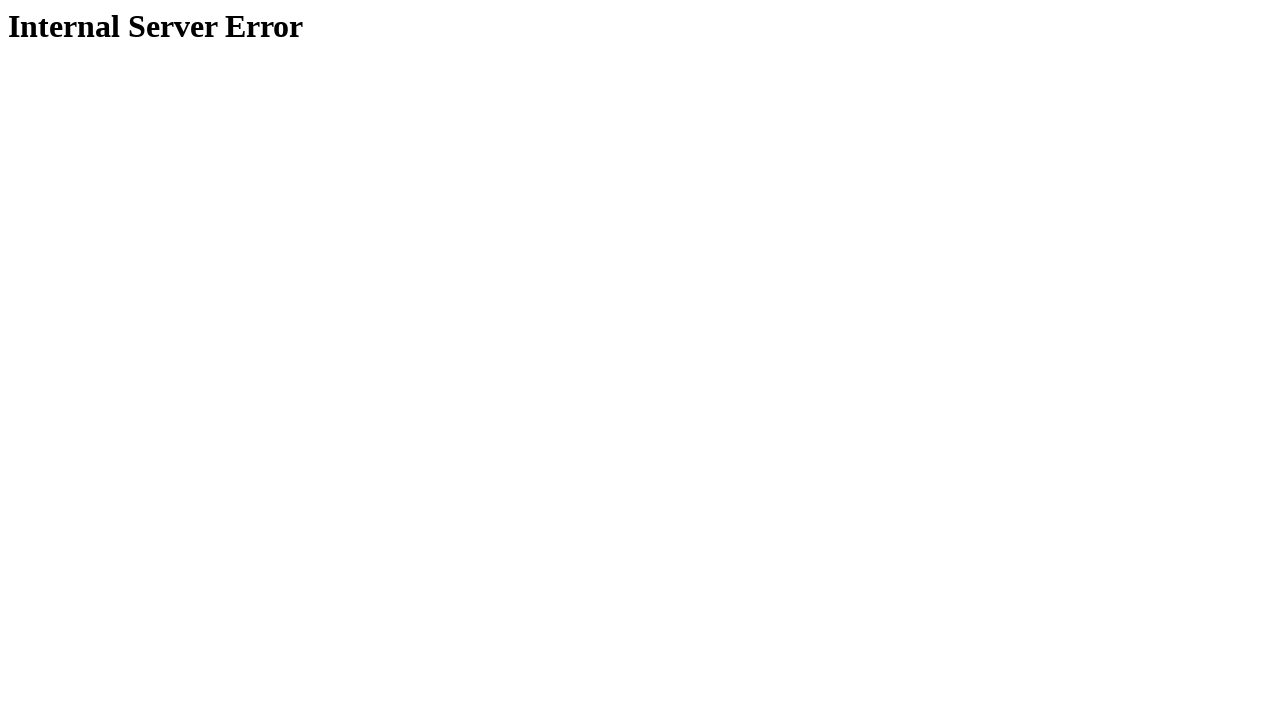

Error page header loaded
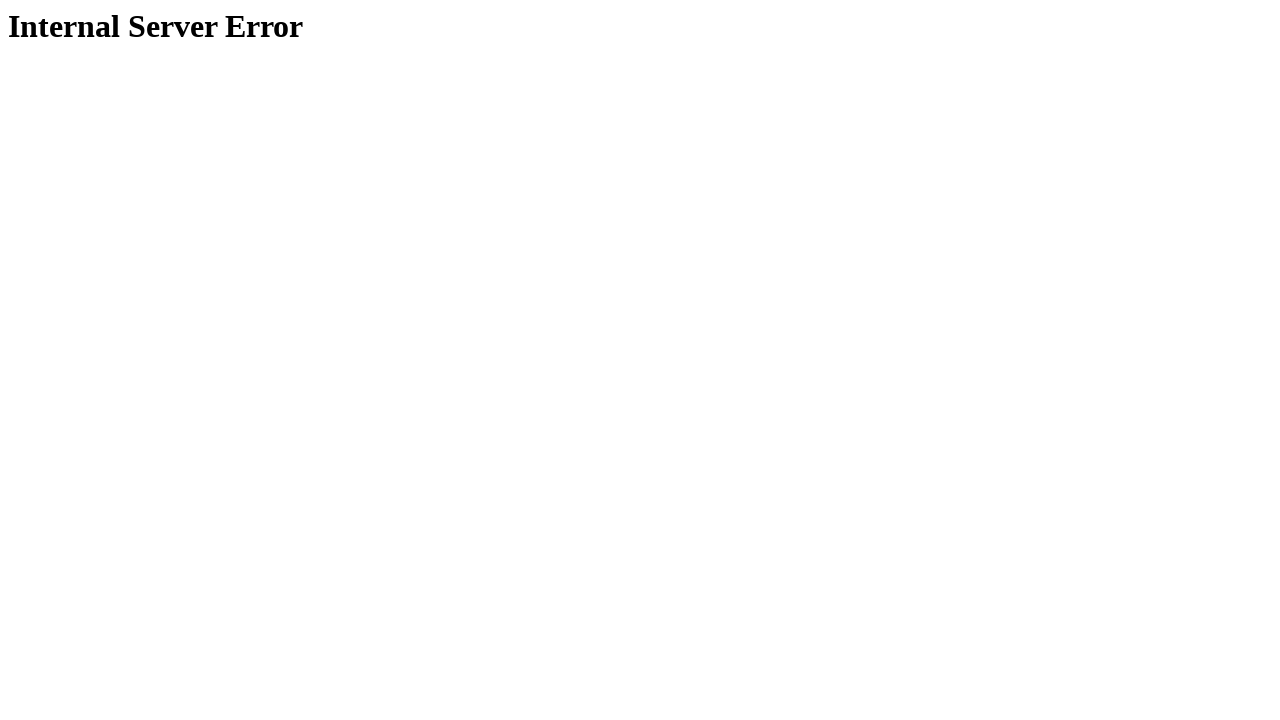

Verified 'Internal Server Error' header is displayed
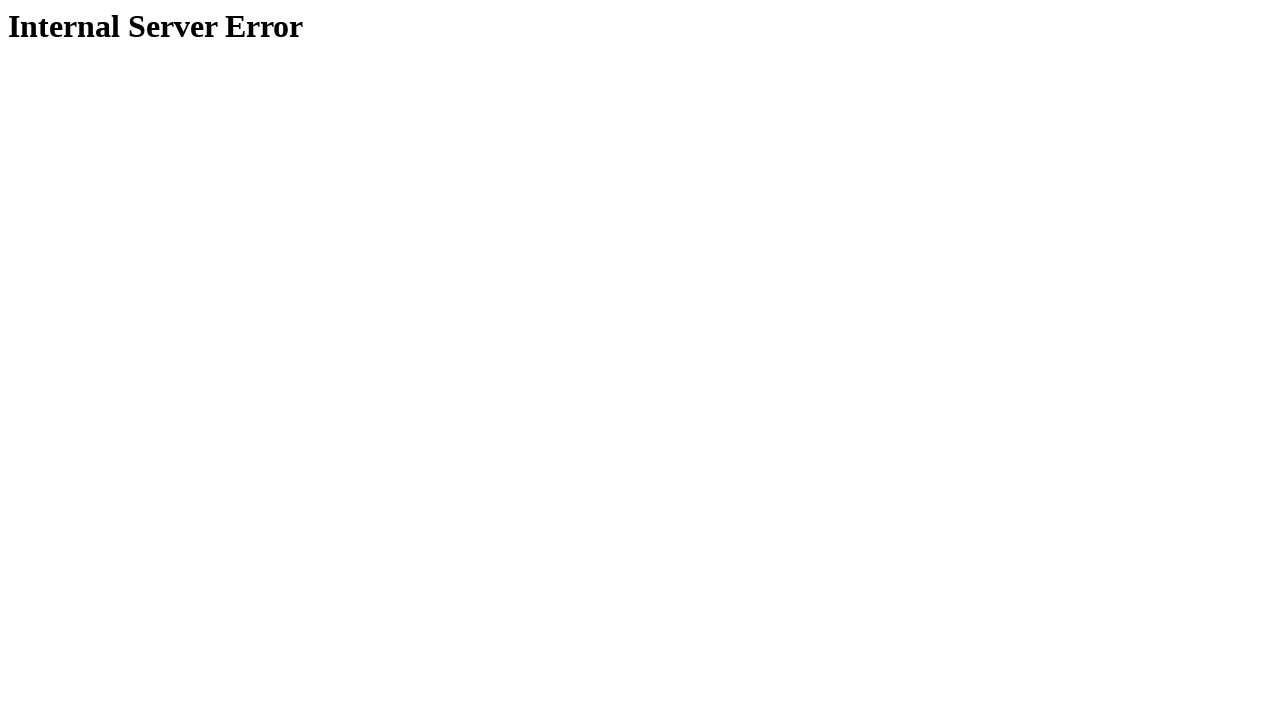

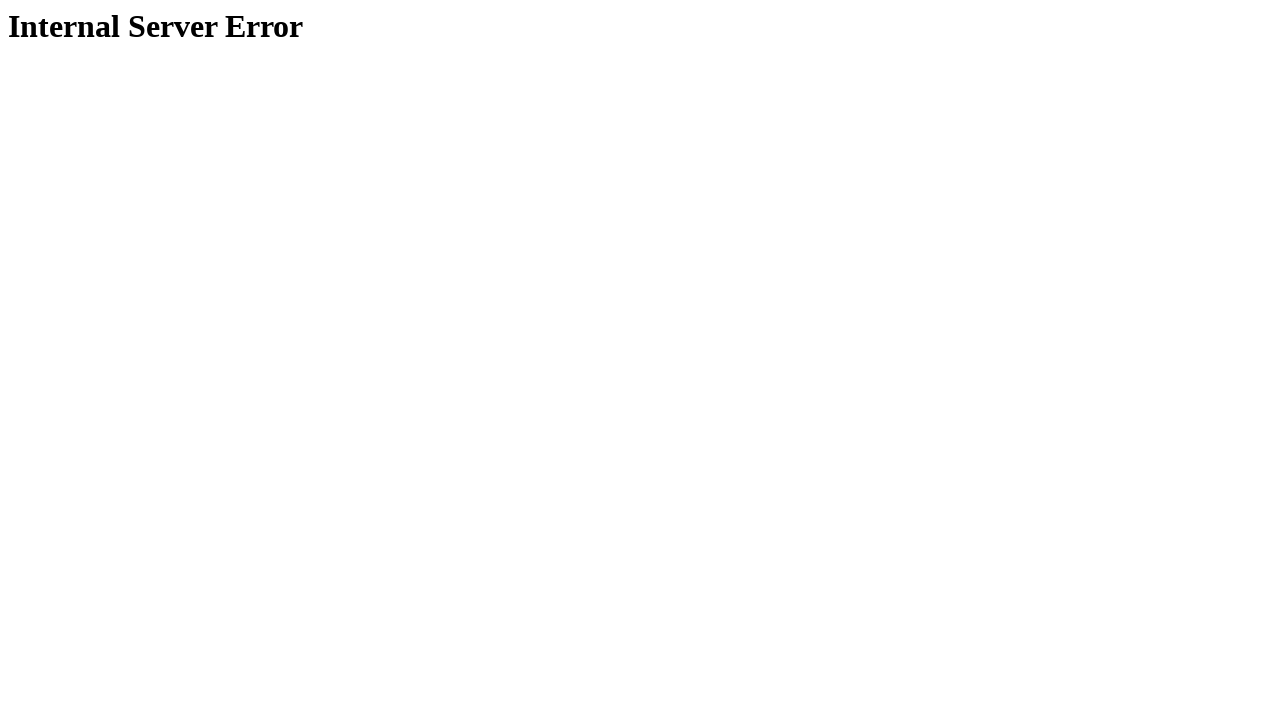